Tests dismissing a prompt JavaScript alert after entering text and verifies null is displayed regardless of input

Starting URL: https://the-internet.herokuapp.com/javascript_alerts

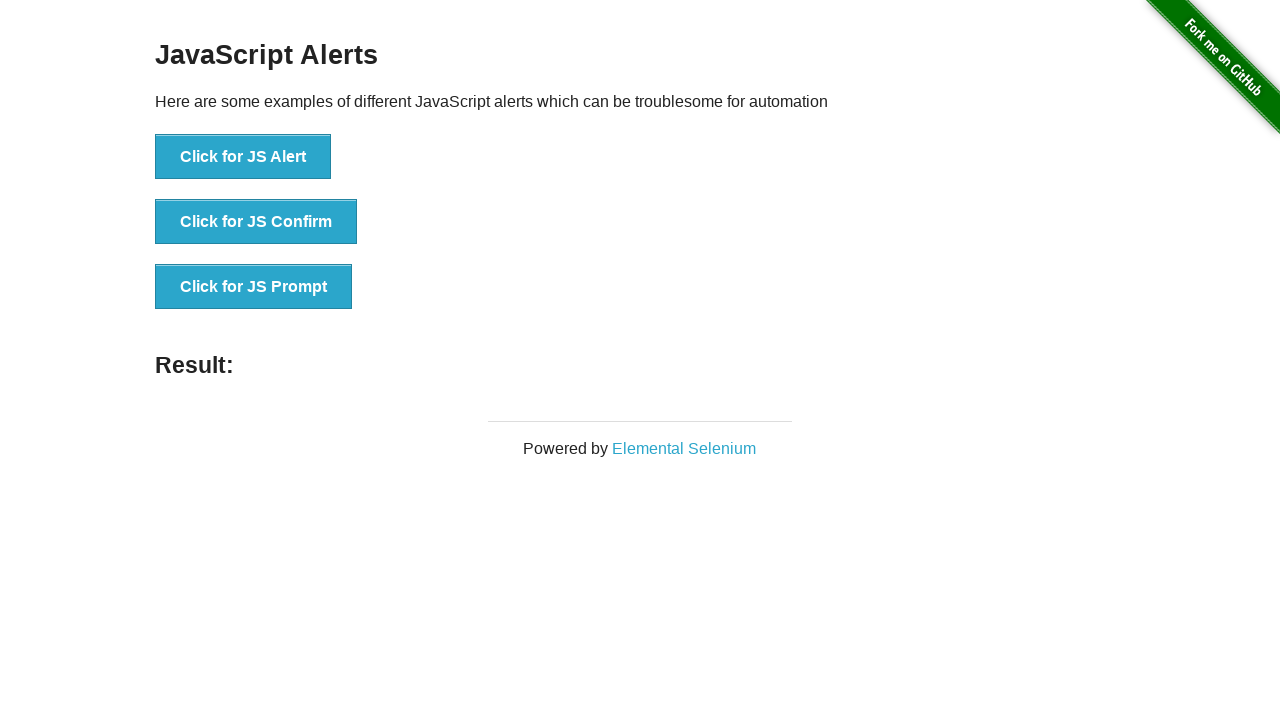

Set up dialog handler to dismiss prompt alerts
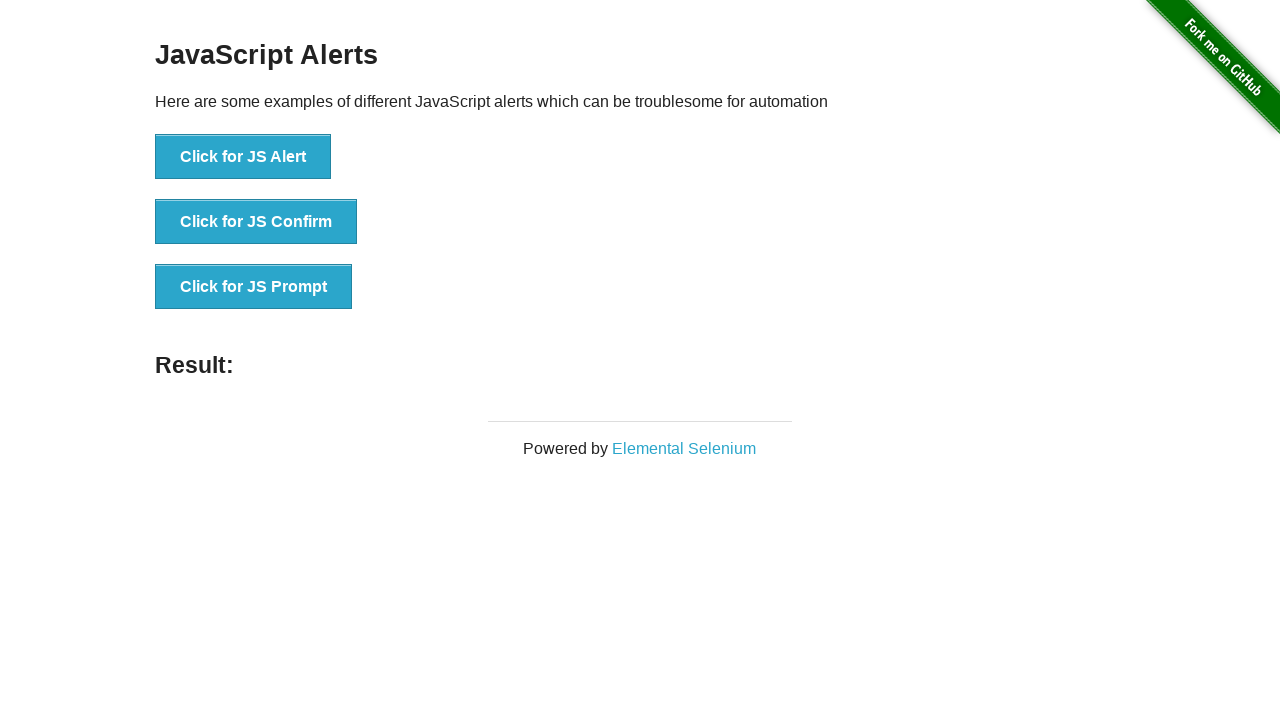

Clicked button to trigger prompt JavaScript alert at (254, 287) on [onclick = 'jsPrompt()']
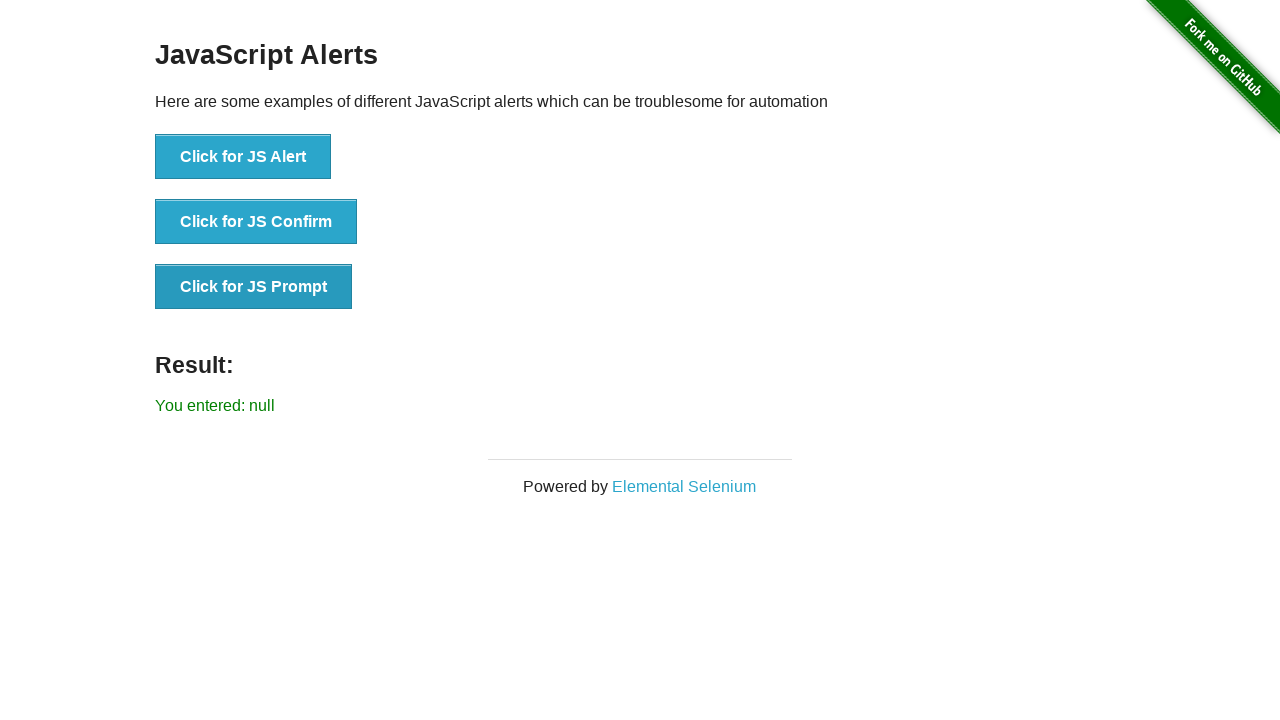

Retrieved result text from page
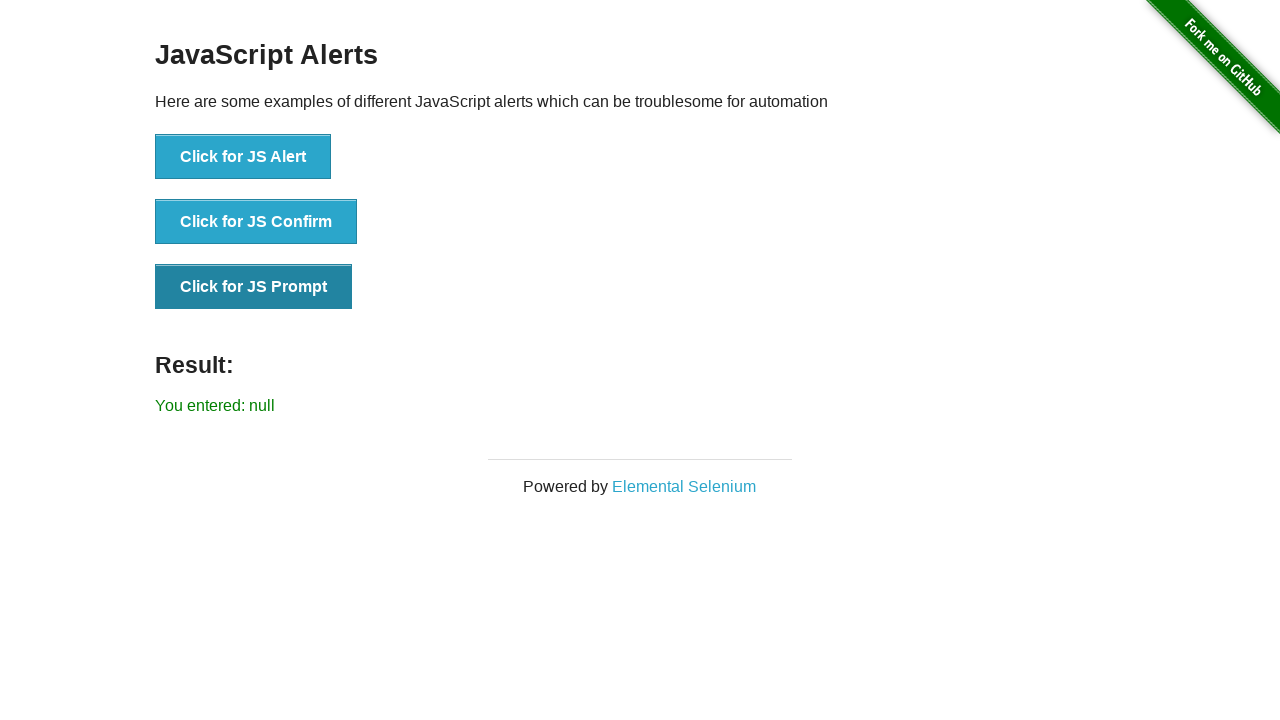

Verified that result displays 'You entered: null' when prompt is dismissed
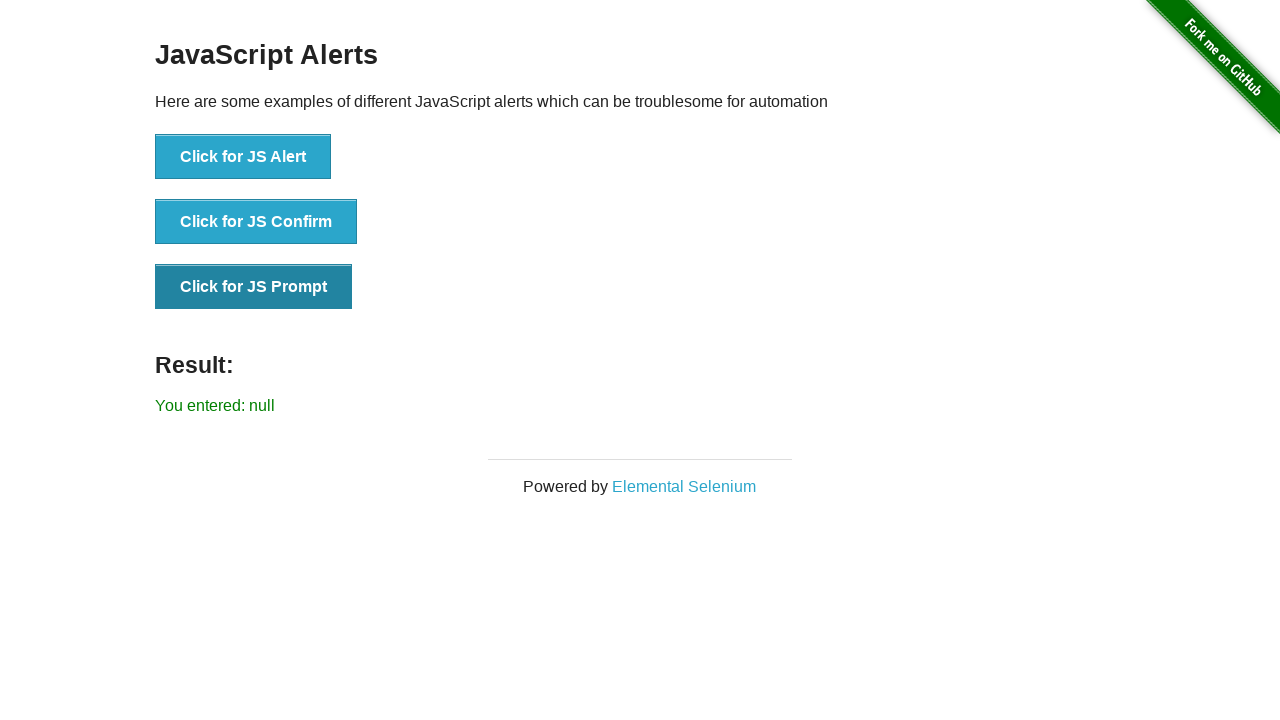

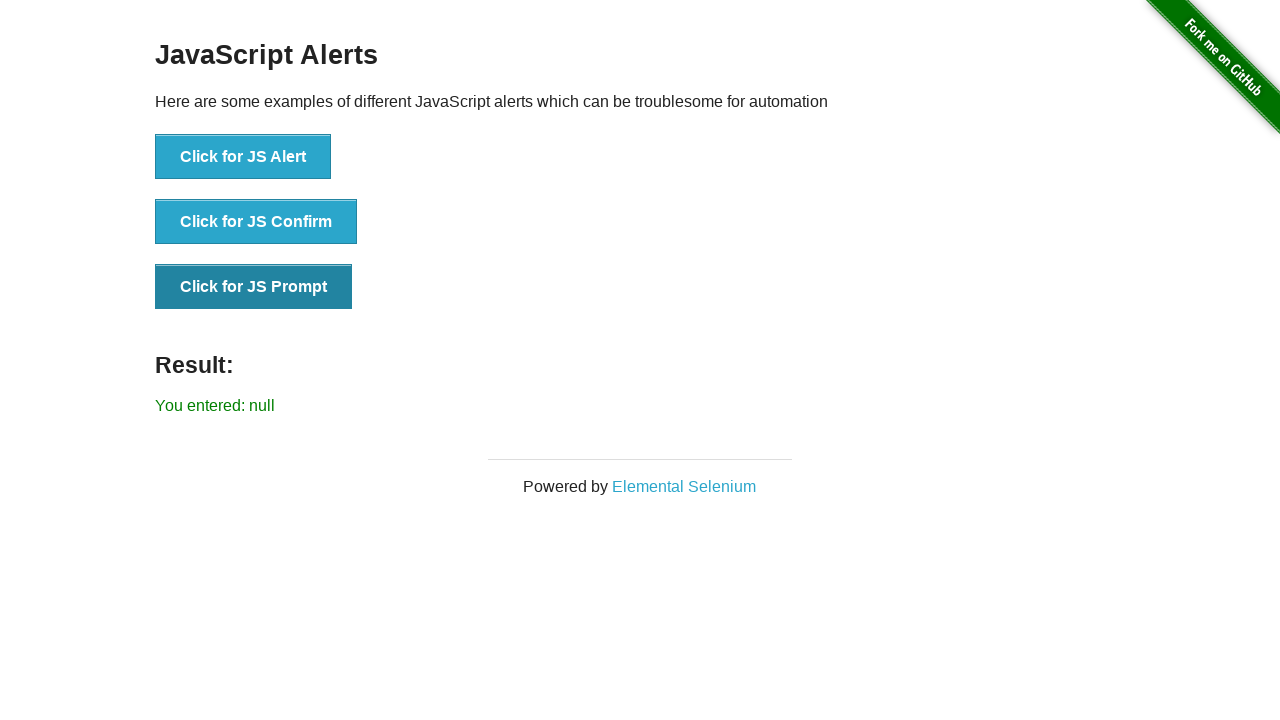